Navigates to Rahul Shetty Academy automation practice page and locates a button element using parent-child XPath relationship to verify element traversal functionality

Starting URL: https://www.rahulshettyacademy.com/AutomationPractice/

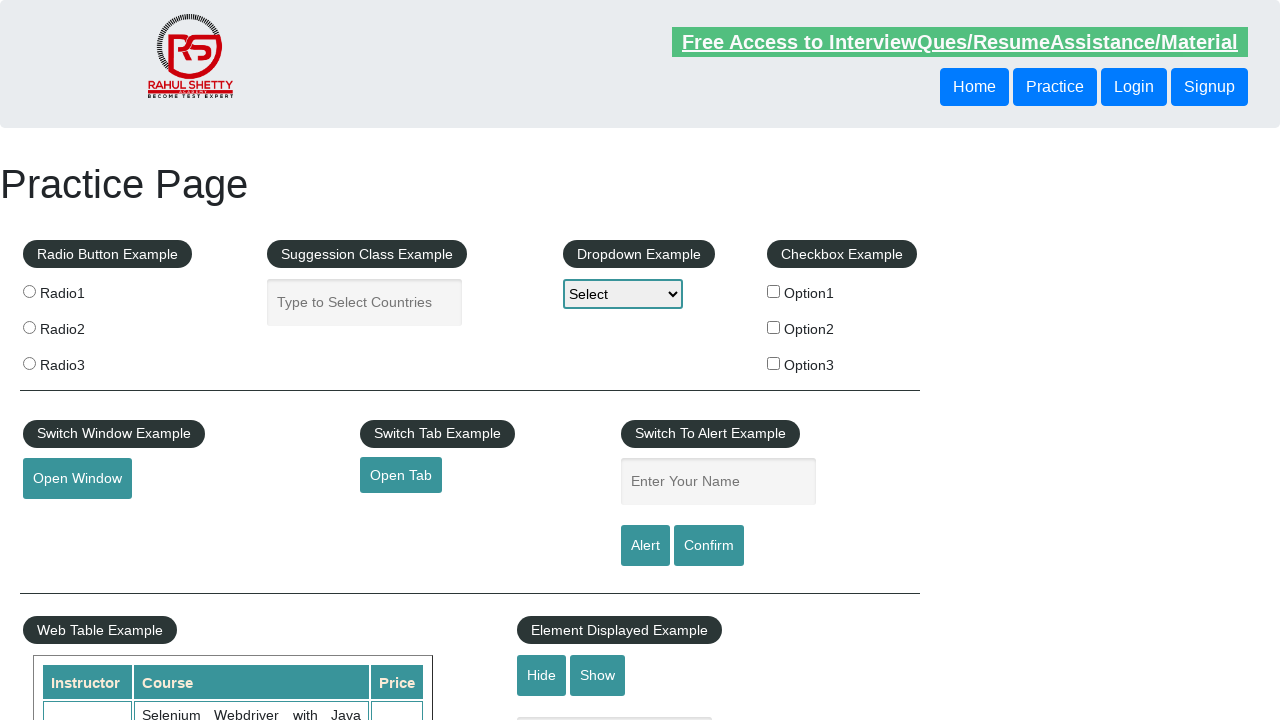

Waited for header button to be visible
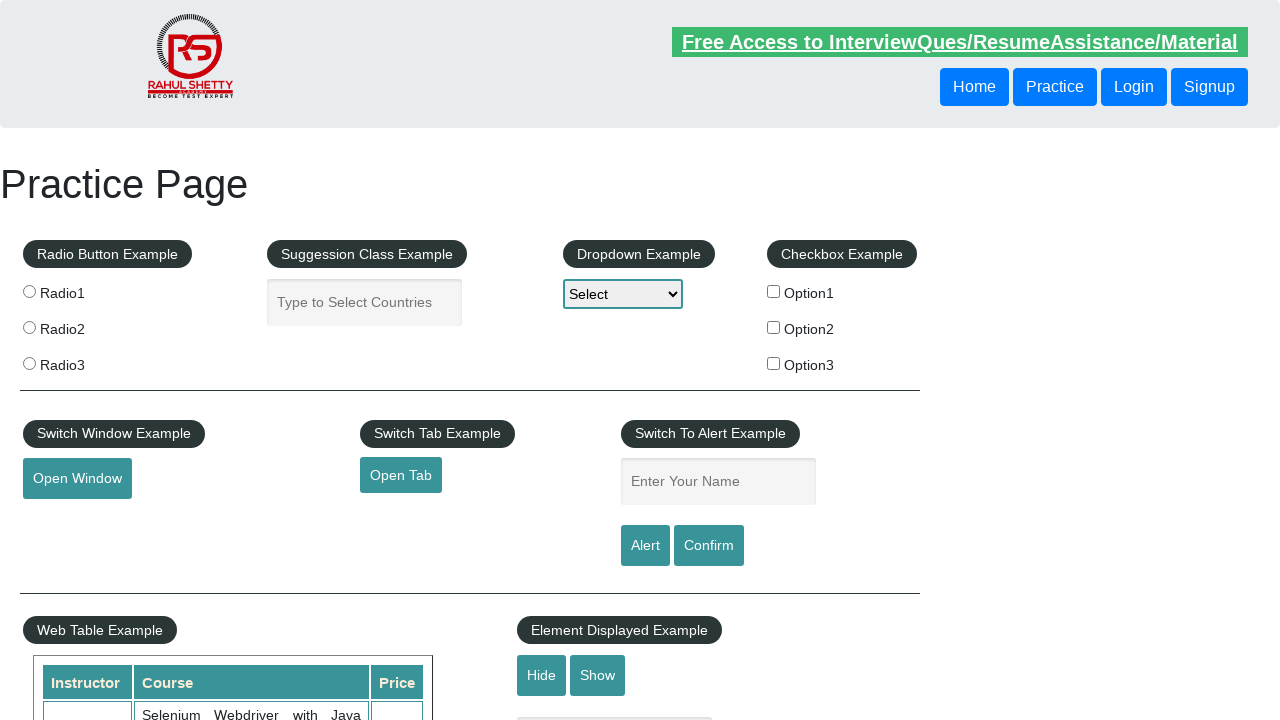

Located second button using parent-child XPath traversal
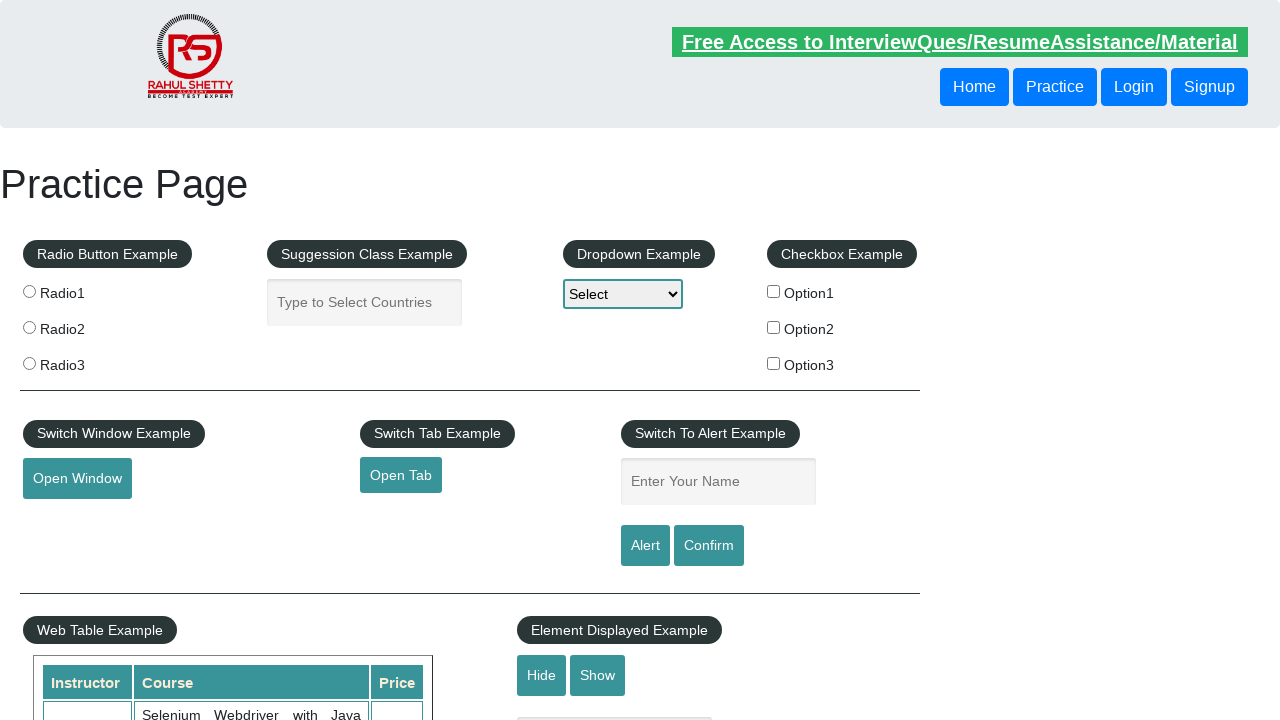

Retrieved button text: Login
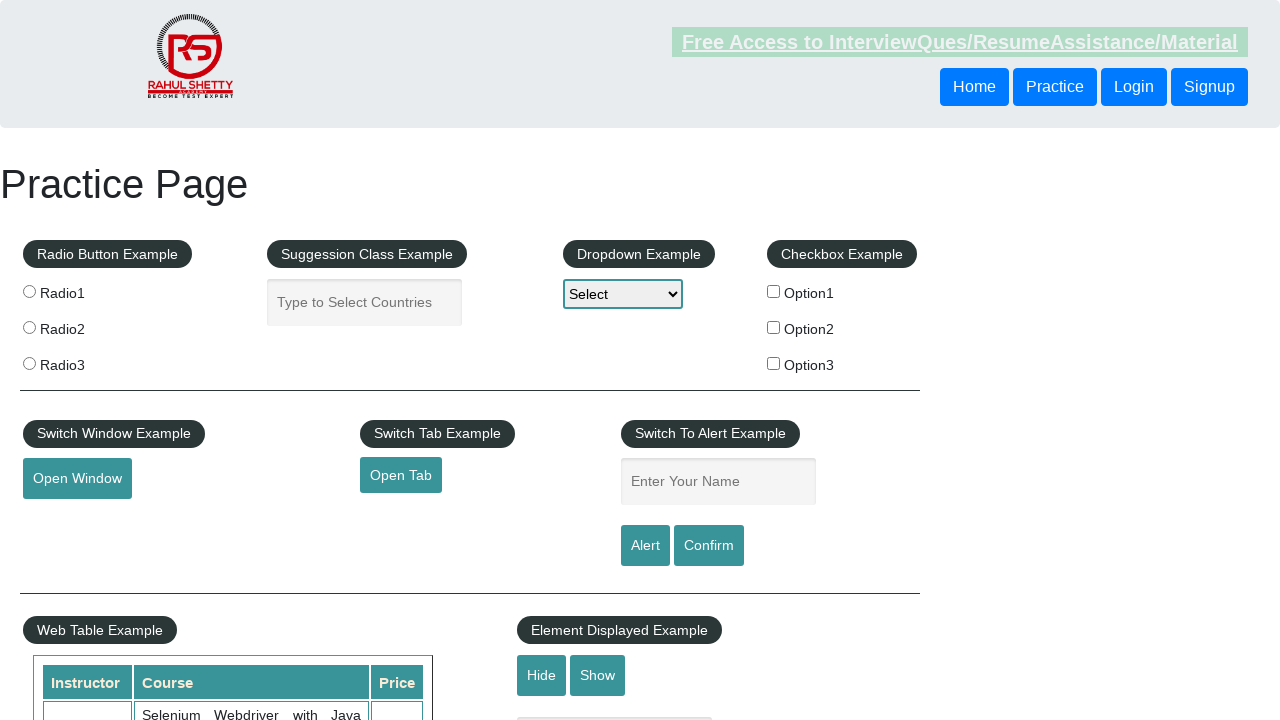

Printed button text to console
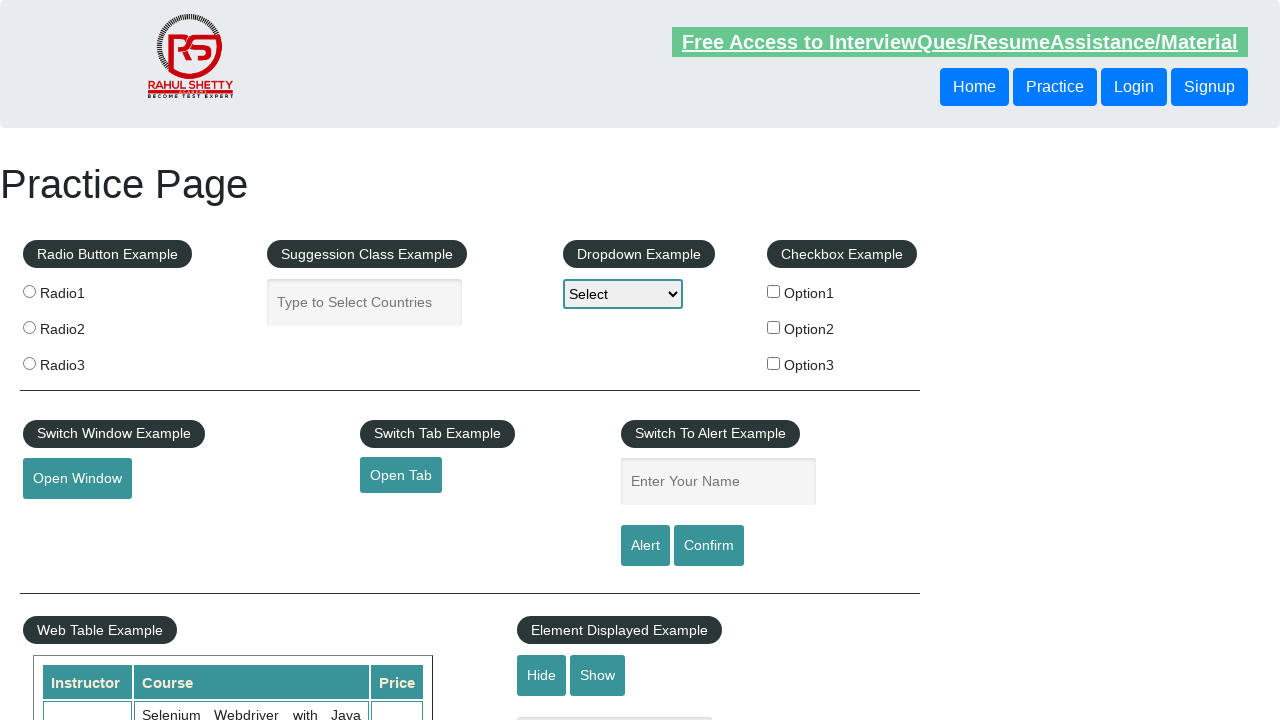

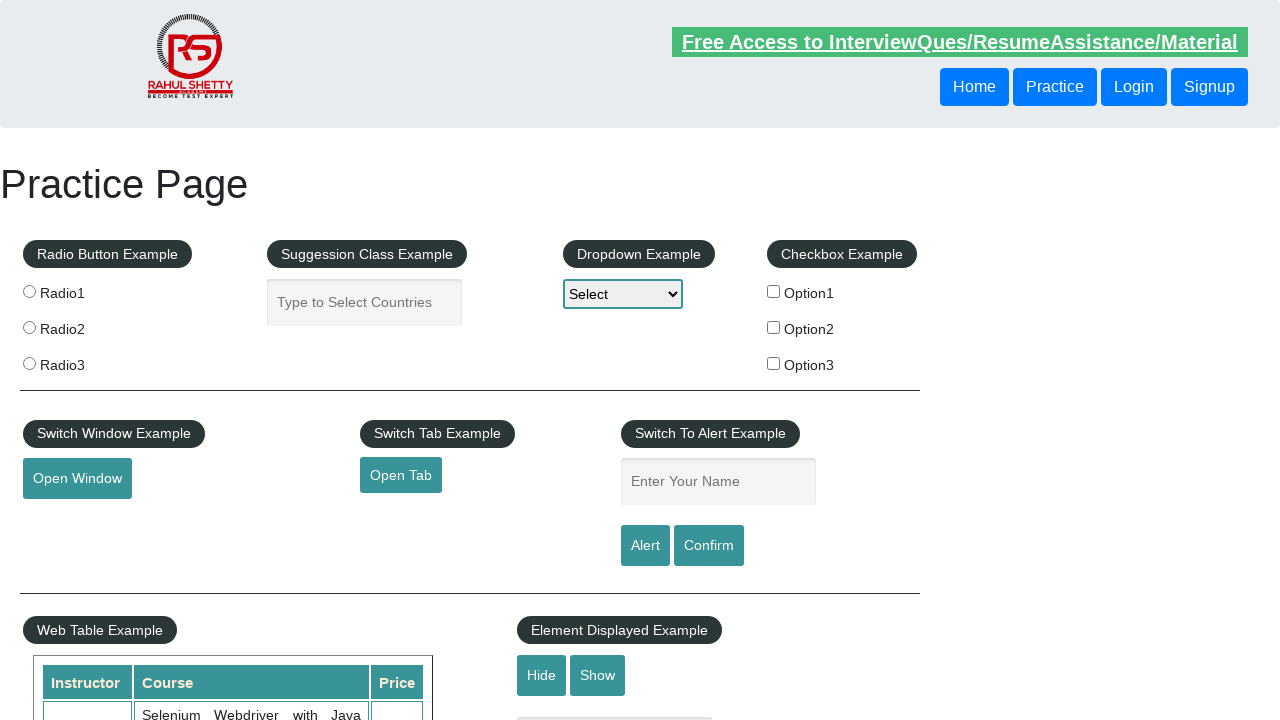